Tests radio button selection by checking the "Yes" and "Impressive" radio buttons and verifying the success text updates accordingly.

Starting URL: https://demoqa.com/radio-button

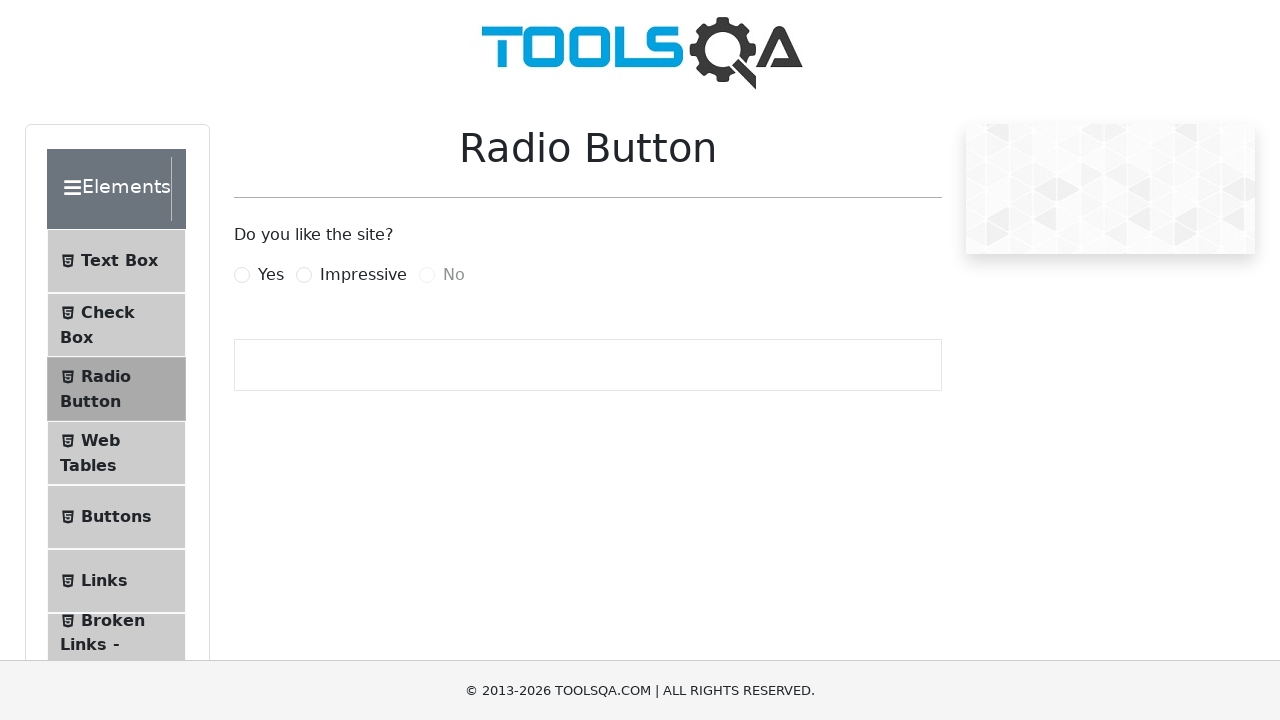

Selected 'Yes' radio button at (242, 275) on xpath=//input[@id='yesRadio']
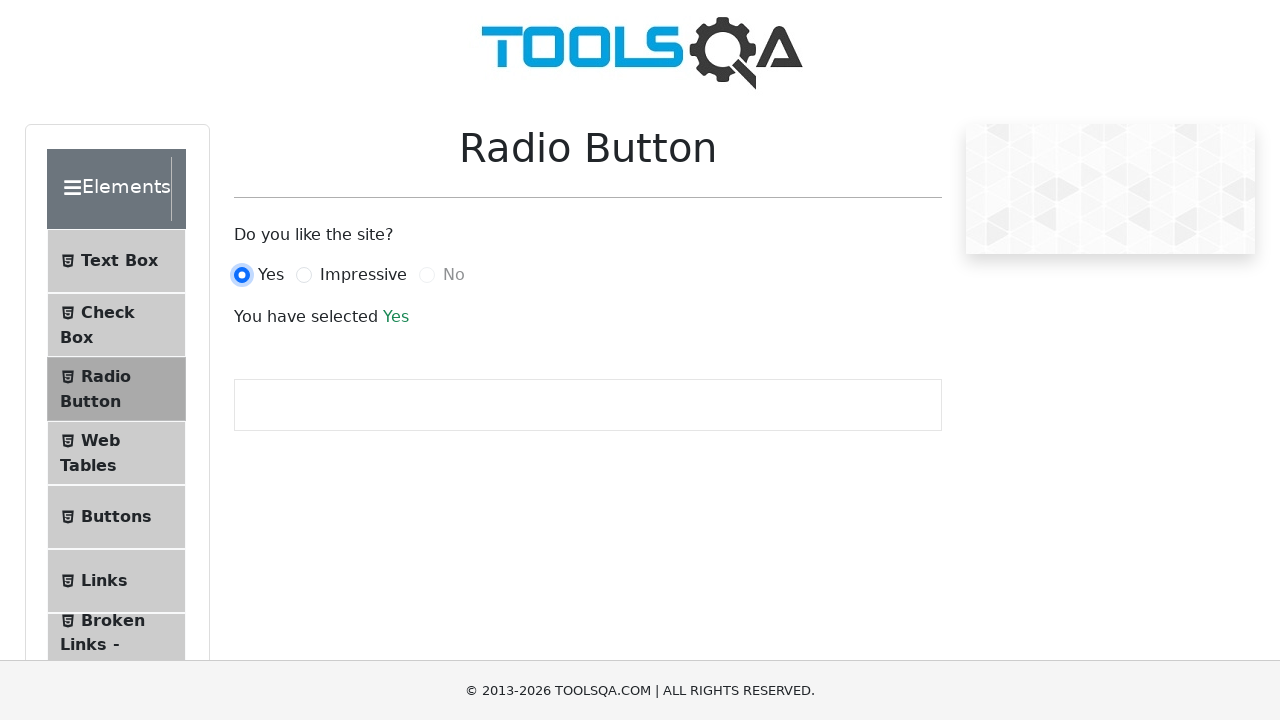

Verified success text contains 'Yes'
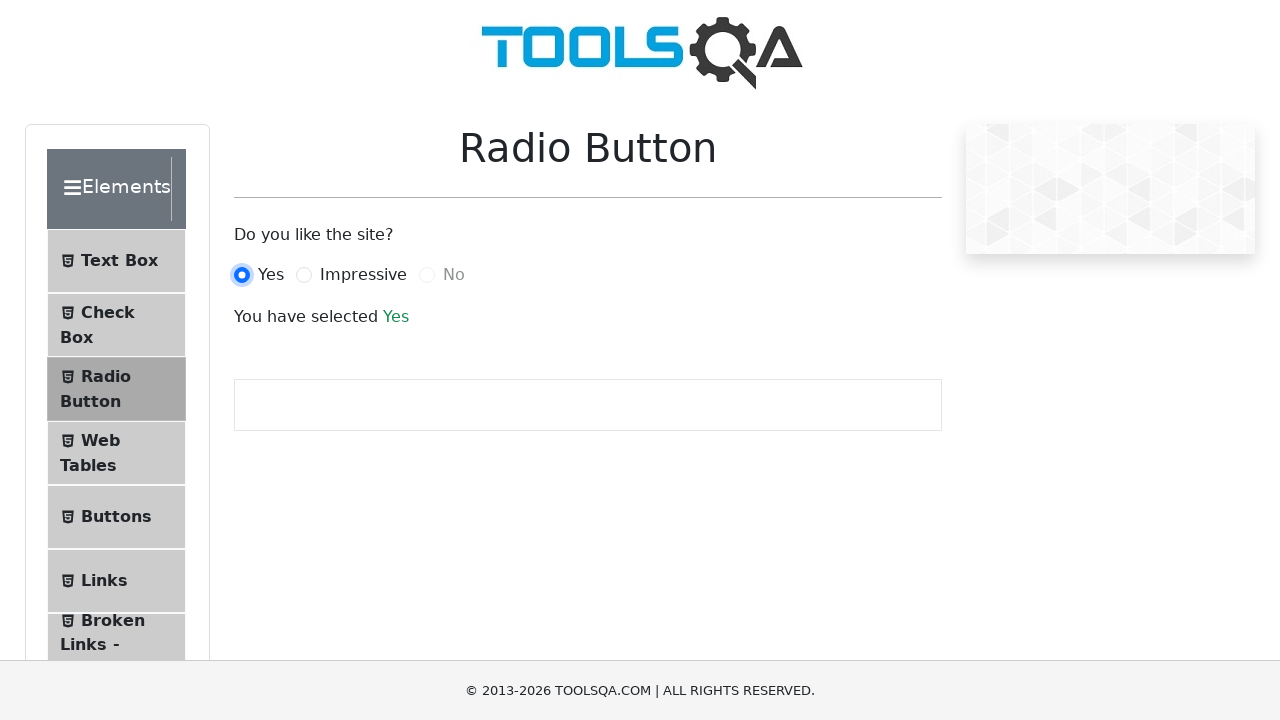

Selected 'Impressive' radio button at (304, 275) on xpath=//input[@id='impressiveRadio']
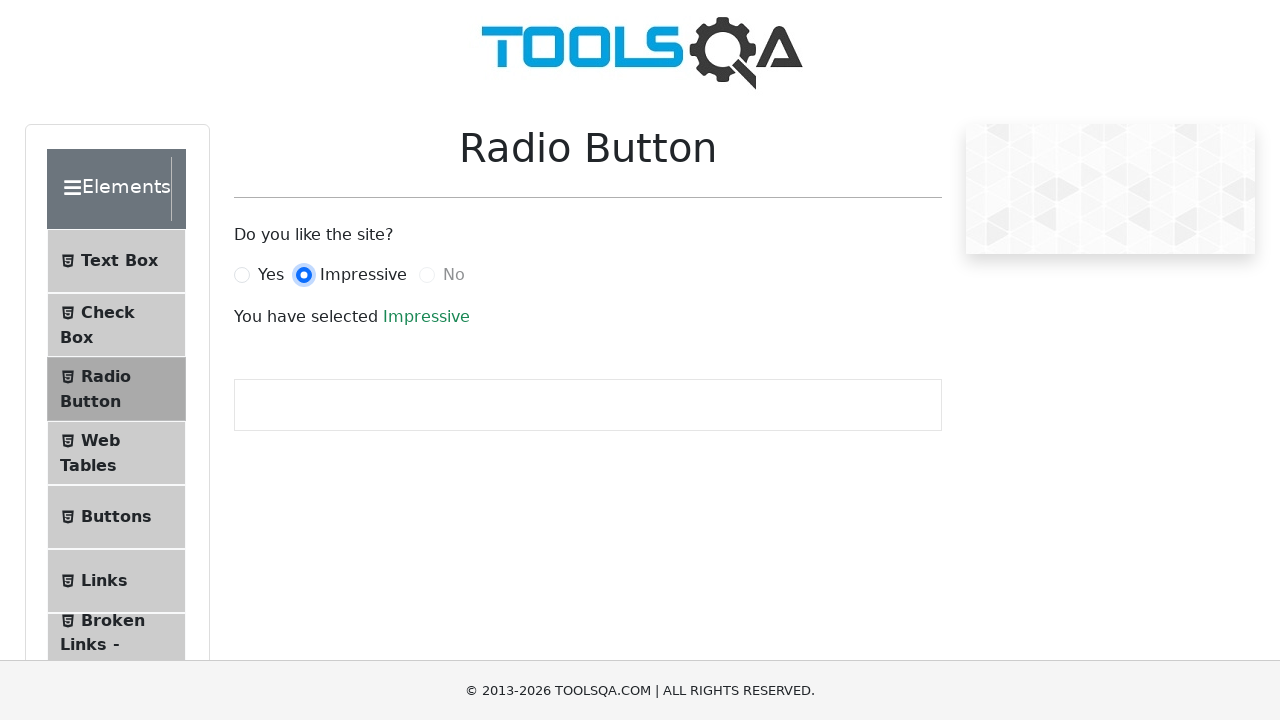

Verified success text contains 'Impressive'
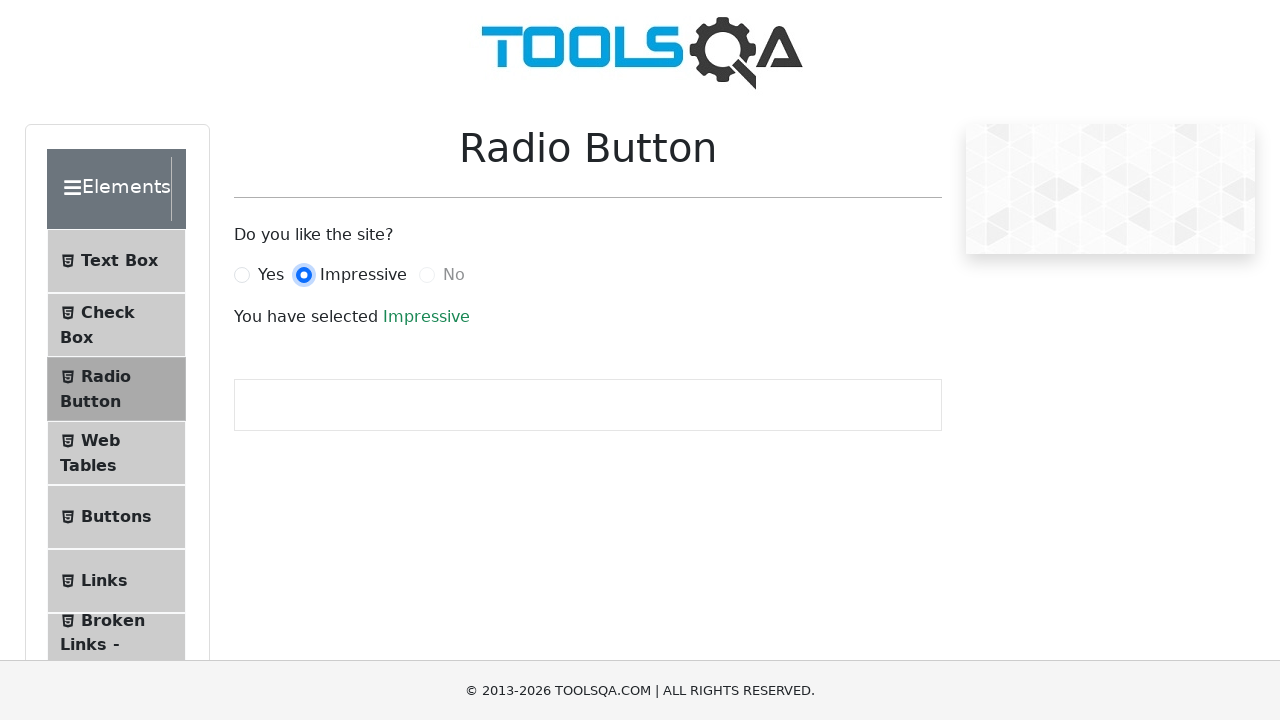

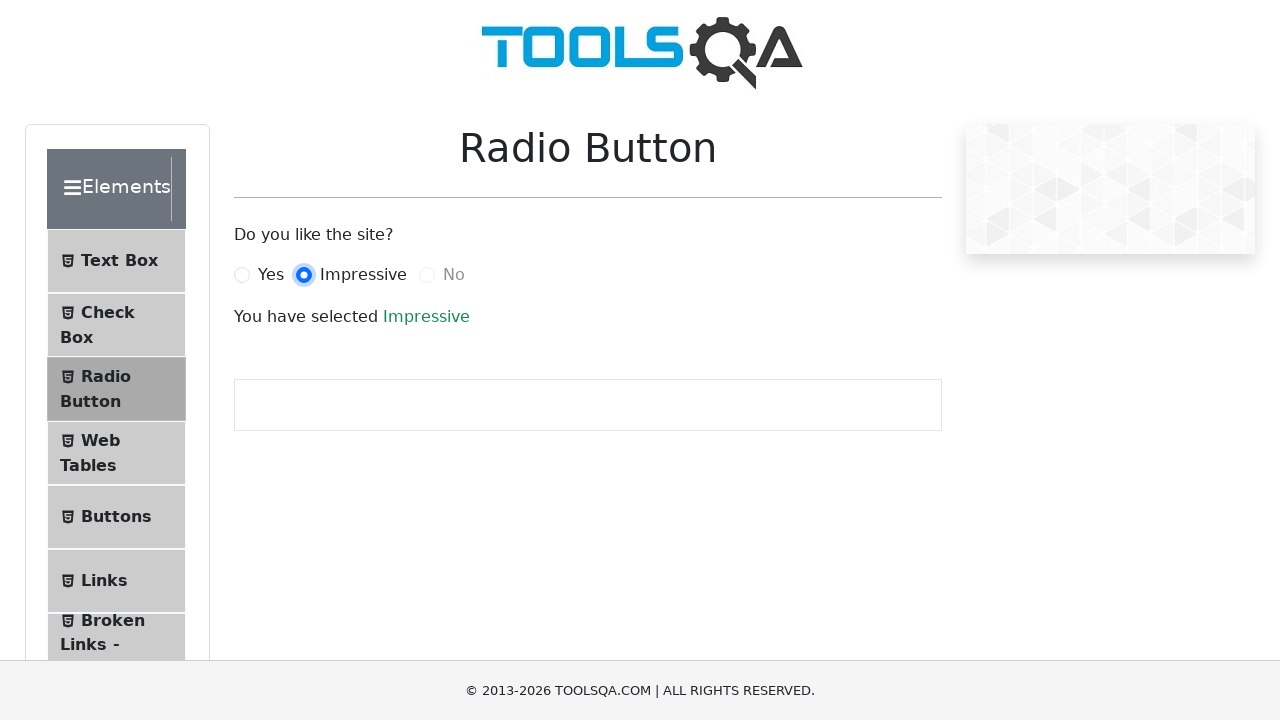